Tests radio button interactions by selecting different color options and a sports option on a practice form

Starting URL: https://practice.cydeo.com/radio_buttons

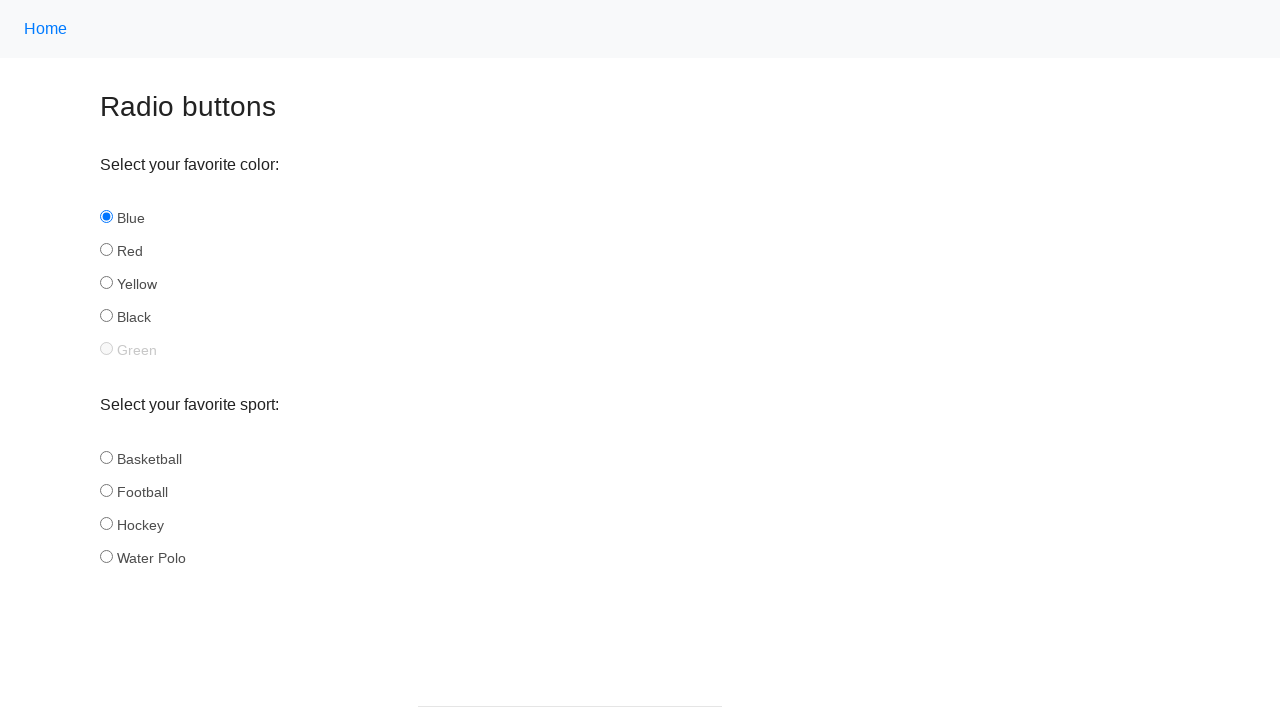

Located all color radio buttons
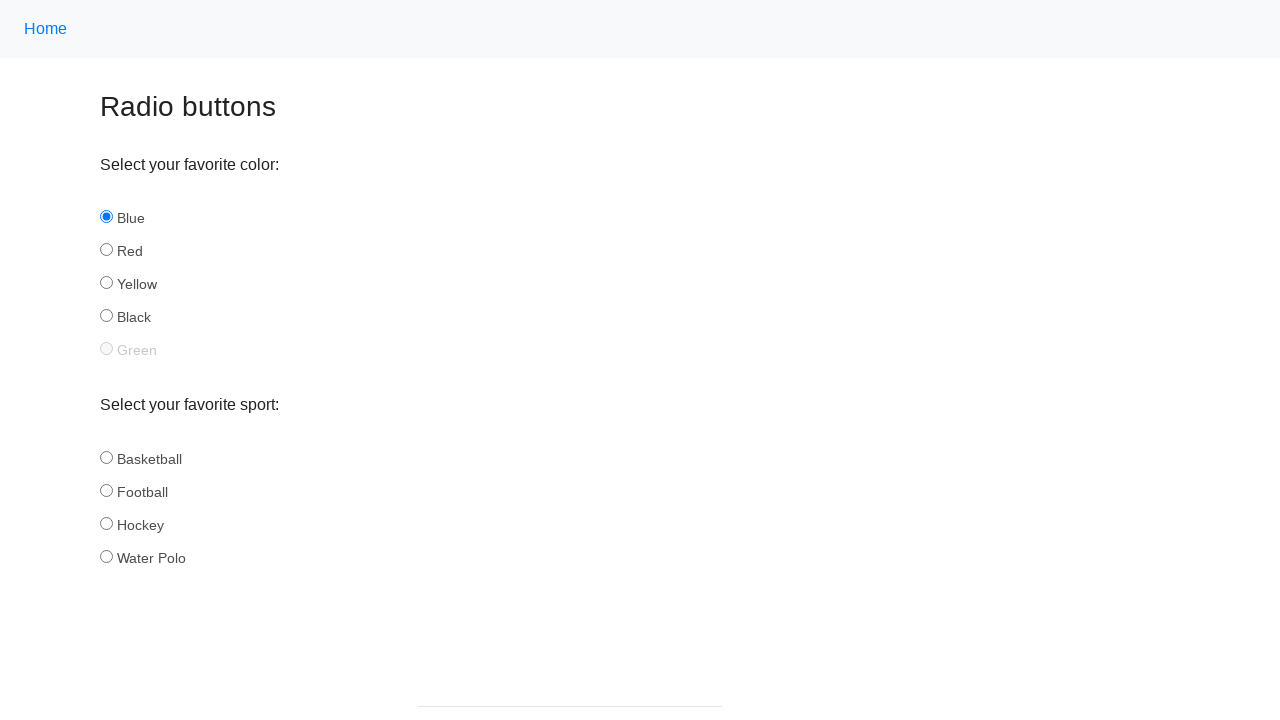

Selected the third color radio button option at (106, 283) on input[name='color'] >> nth=2
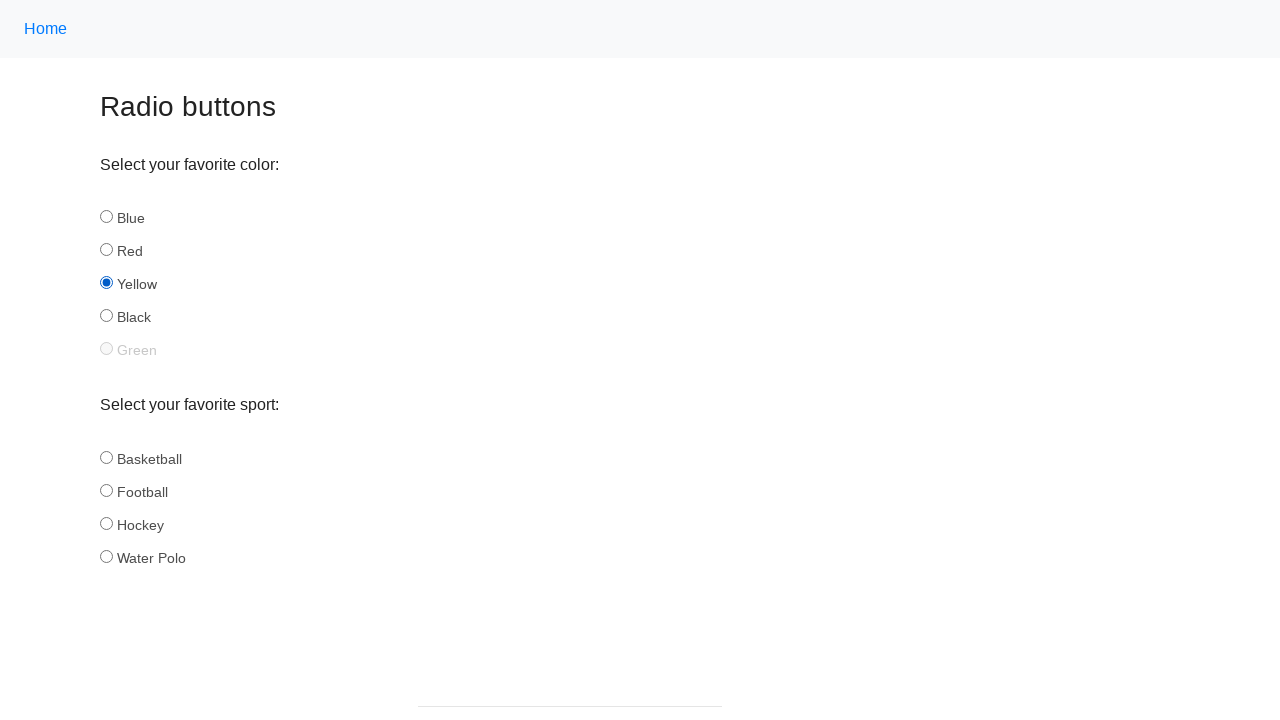

Selected hockey radio button at (106, 523) on #hockey
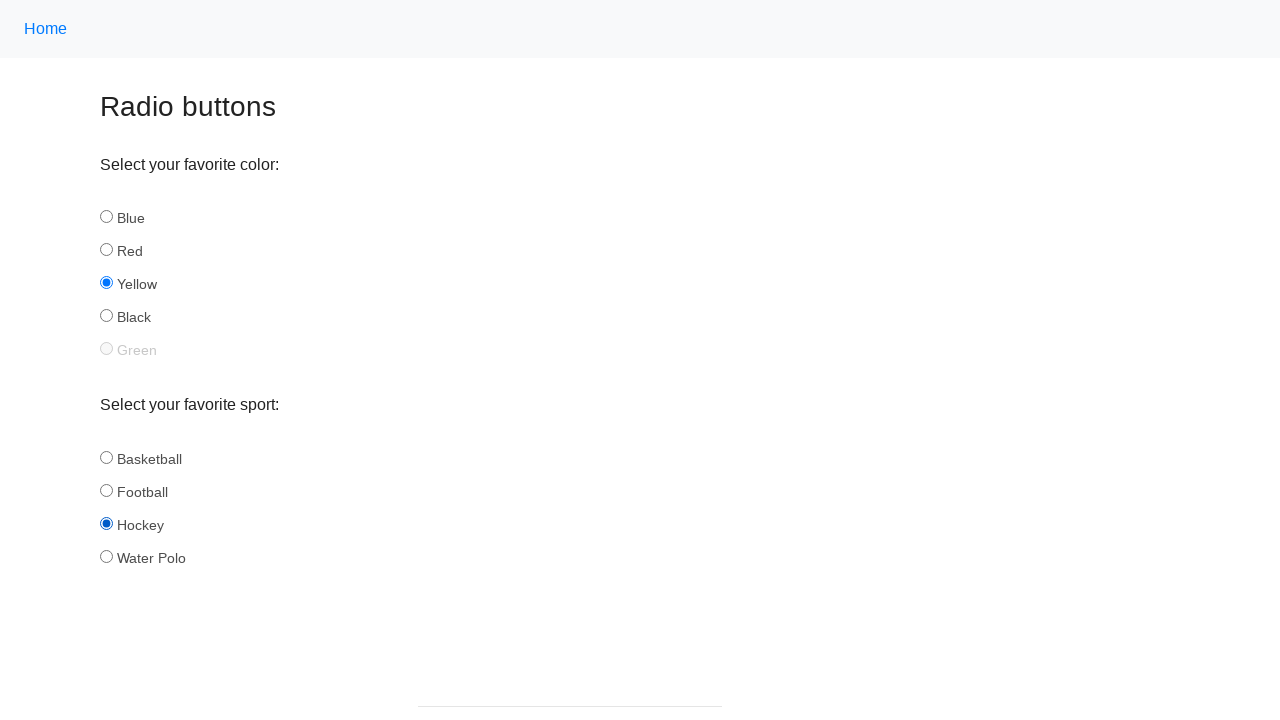

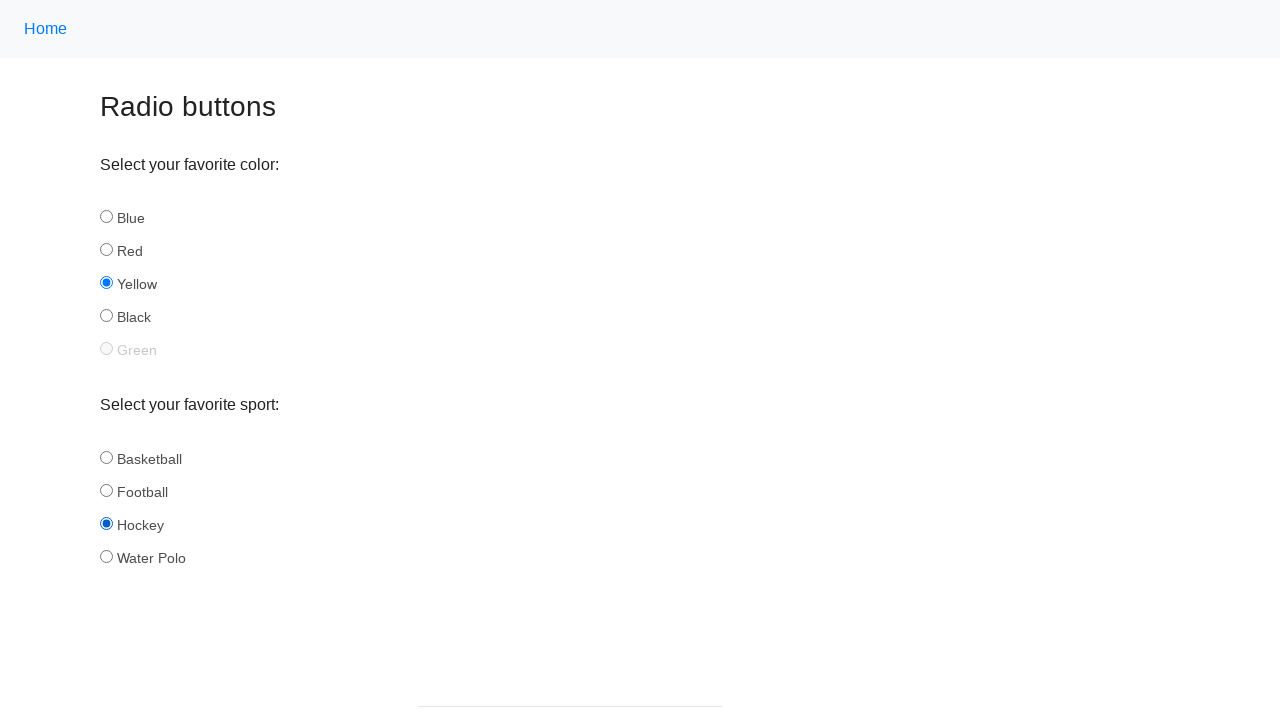